Tests drag and drop functionality by dragging column A to column B and verifying that the columns swap their text content (A becomes B and B becomes A).

Starting URL: https://the-internet.herokuapp.com/drag_and_drop

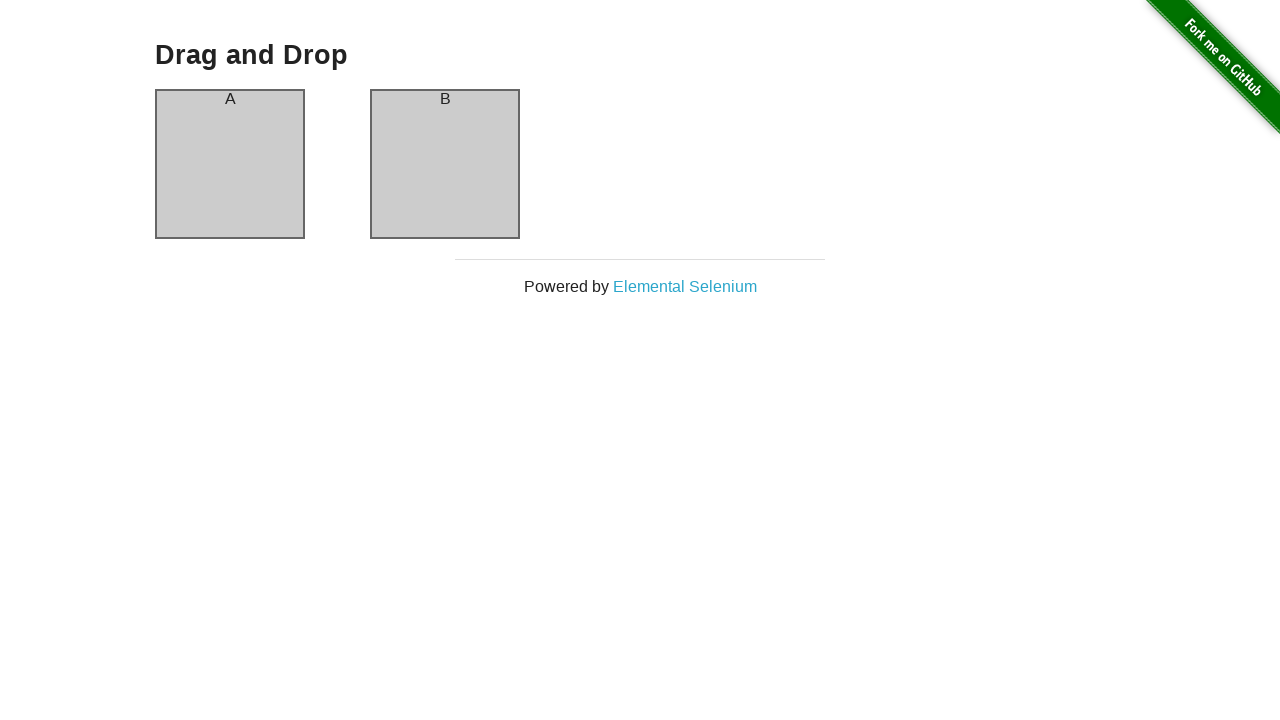

Waited for column A element to be visible
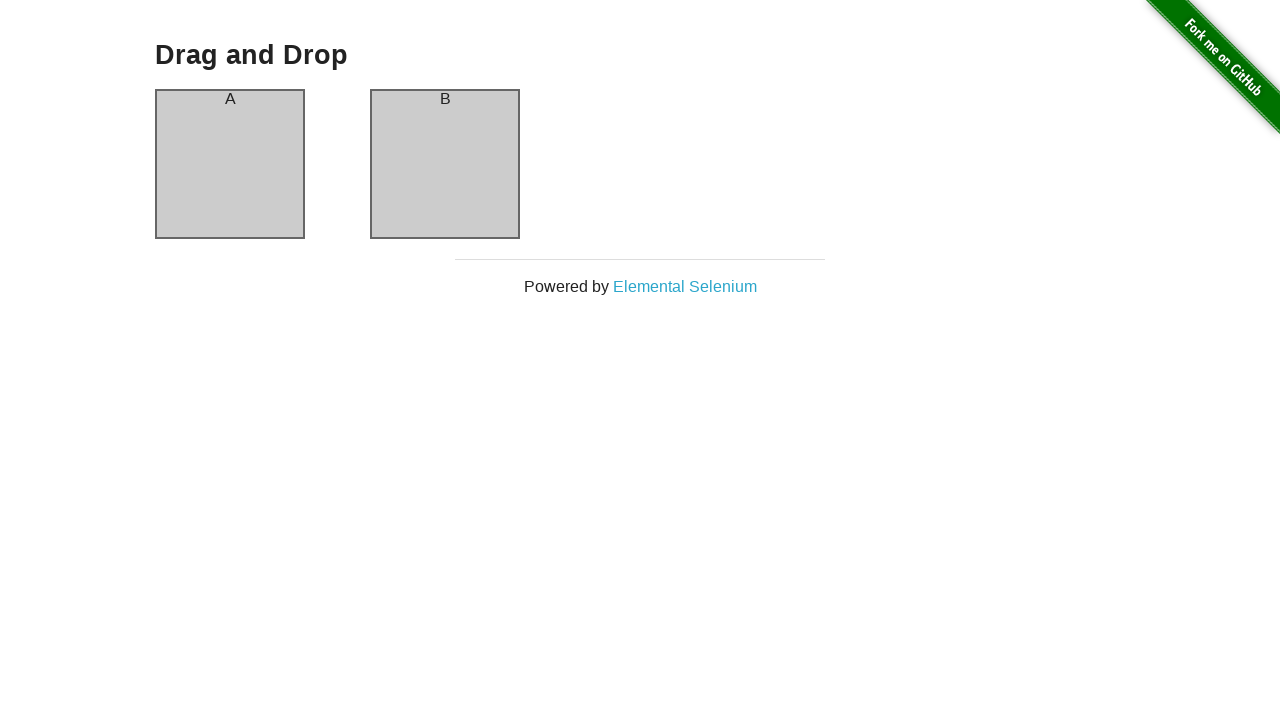

Waited for column B element to be visible
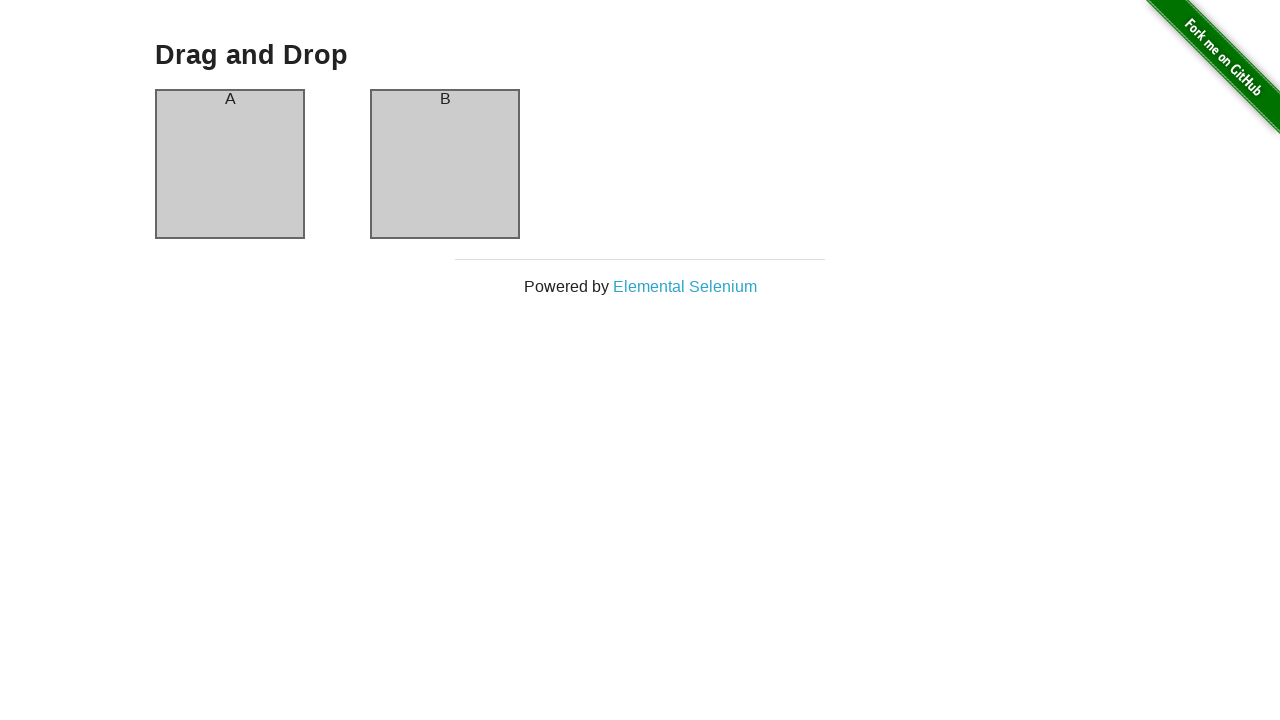

Dragged column A to column B at (445, 164)
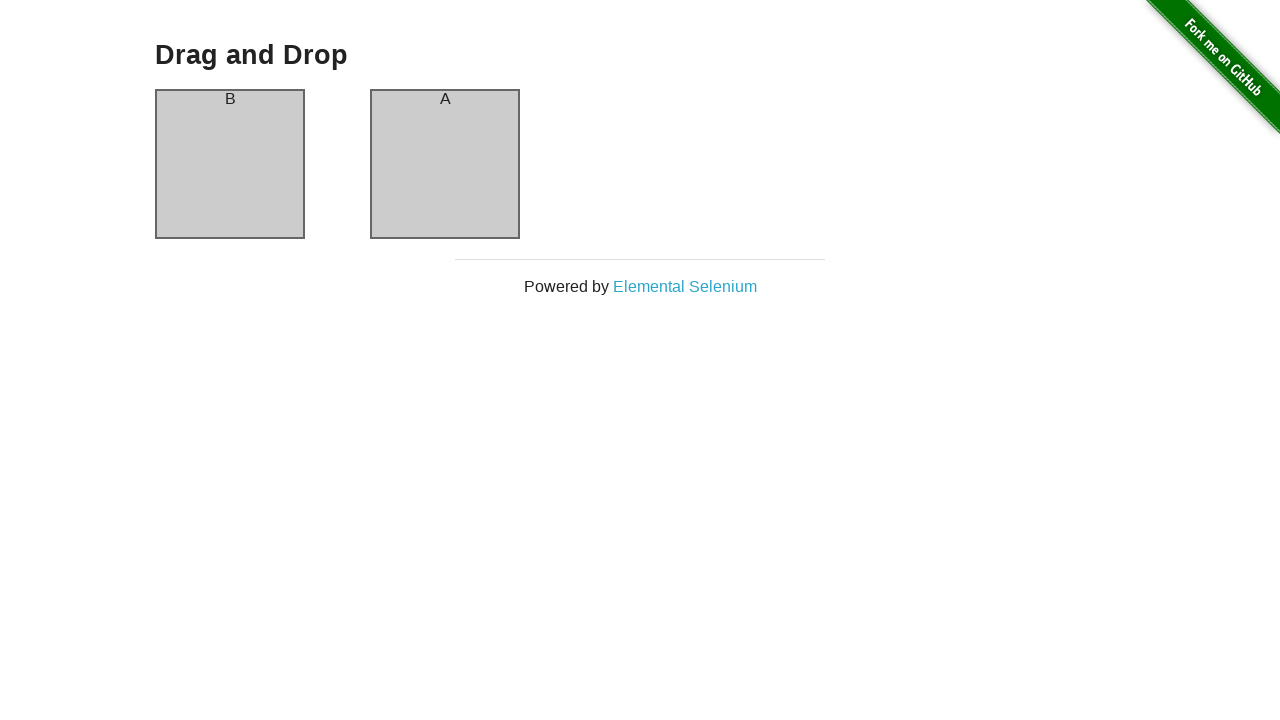

Verified that column A now contains text 'B'
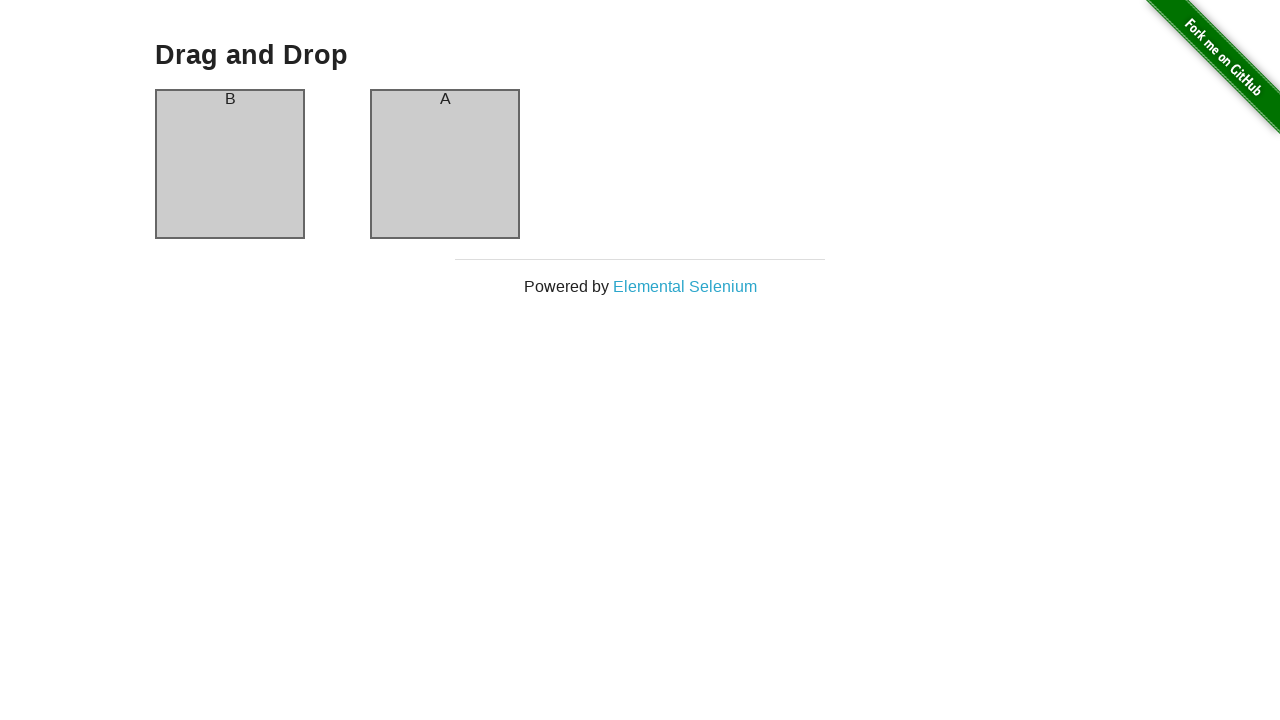

Verified that column B now contains text 'A'
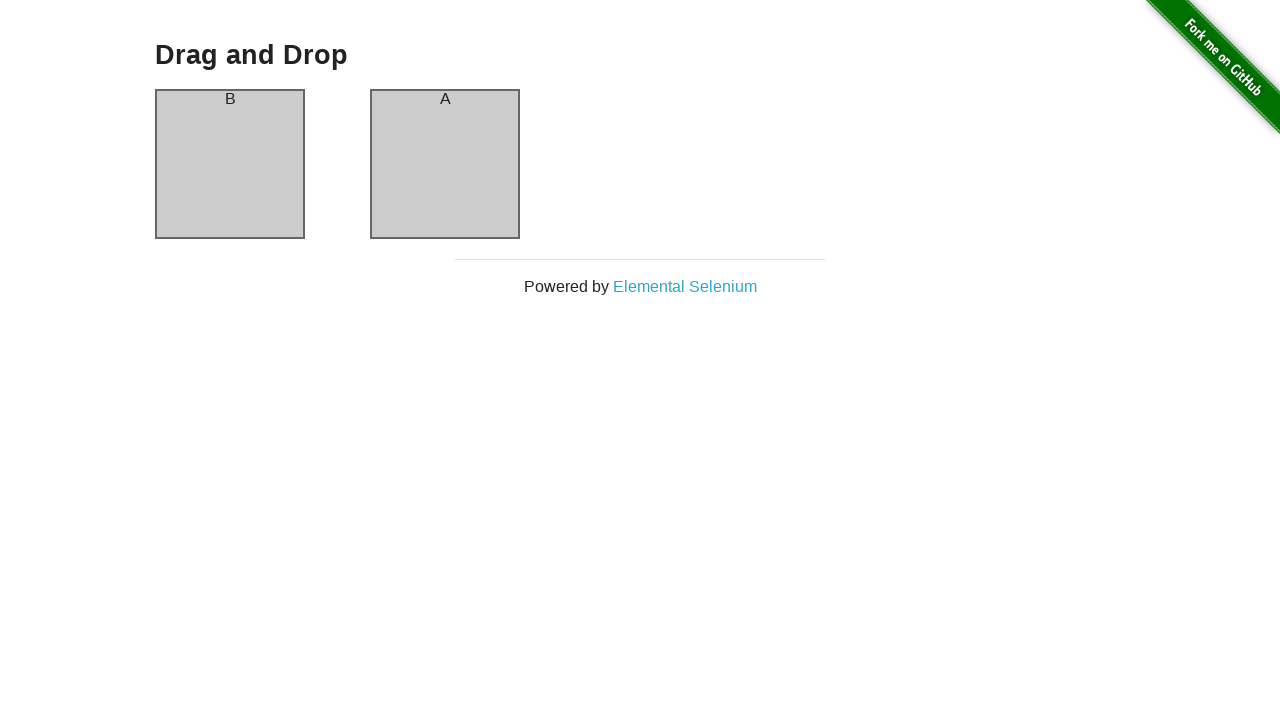

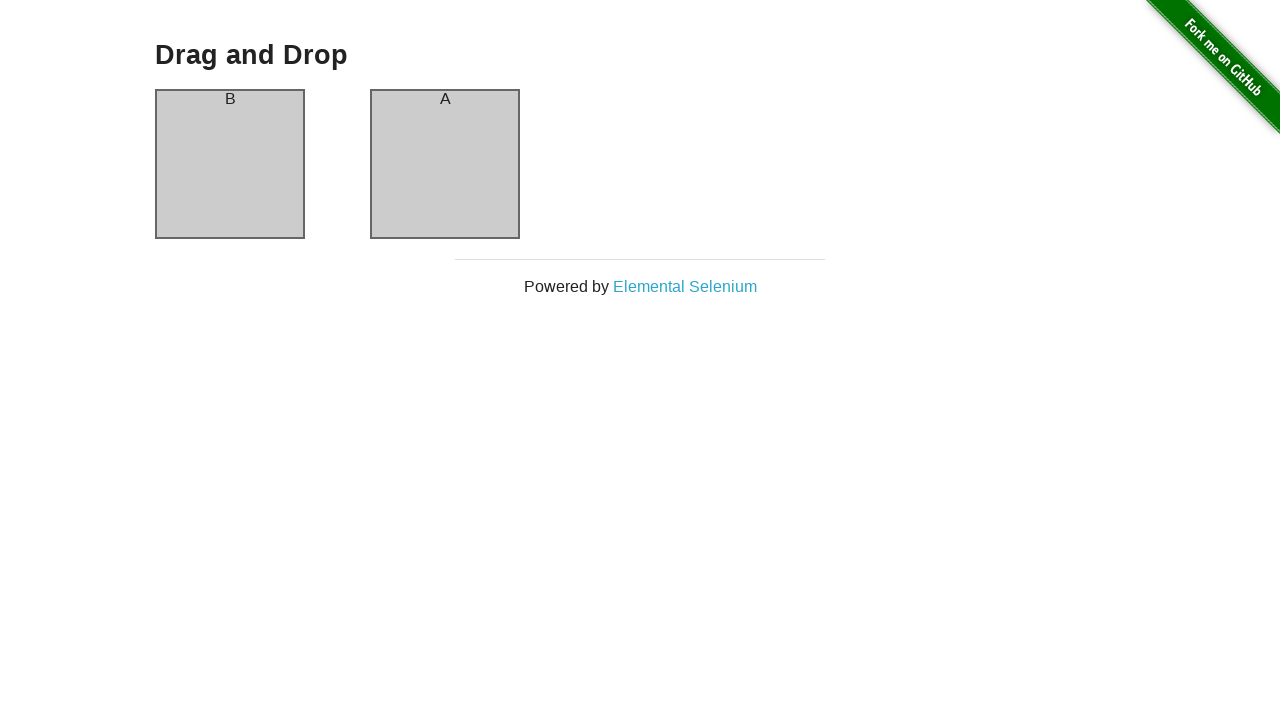